Tests navigation through getcalley.com sitemap links at 1366x768 resolution, clicking through various page links from the sitemap and navigating back

Starting URL: https://www.getcalley.com/page-sitemap.xml

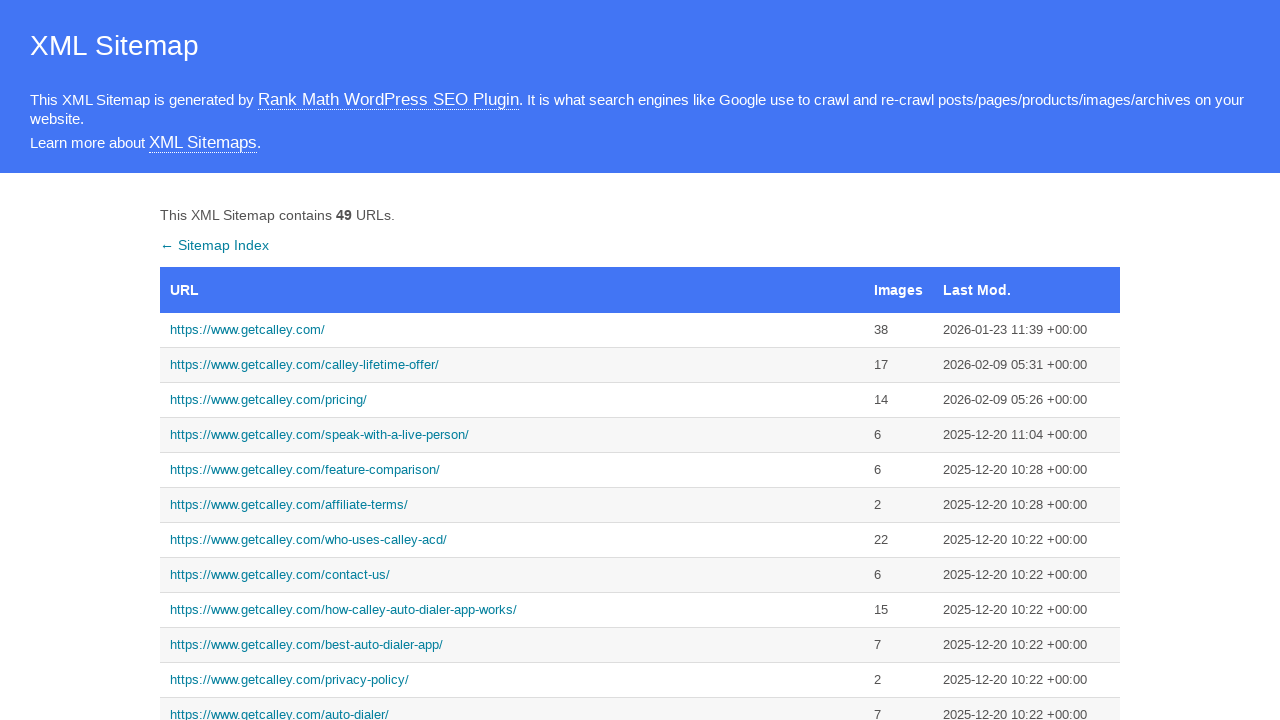

Set viewport size to 1366x768
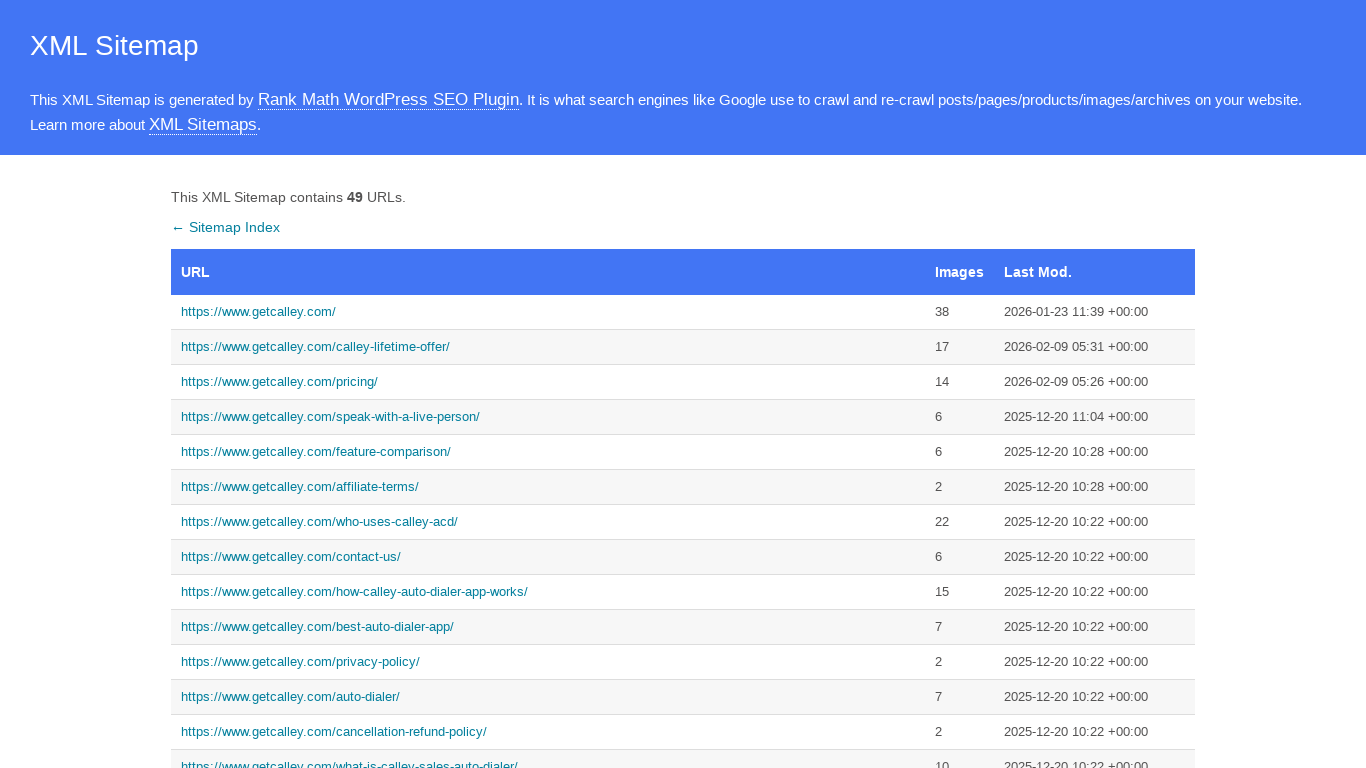

Clicked homepage link from sitemap at (548, 312) on text=https://www.getcalley.com/
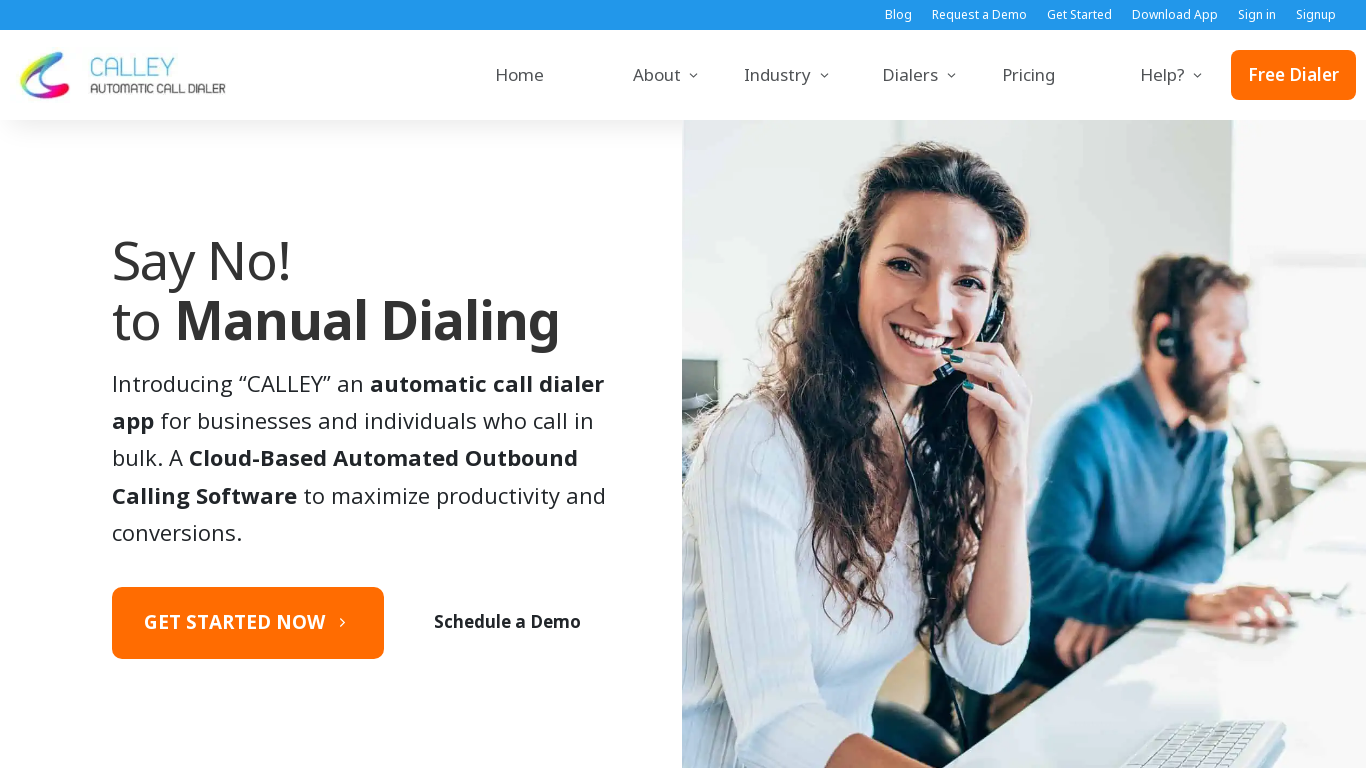

Homepage loaded
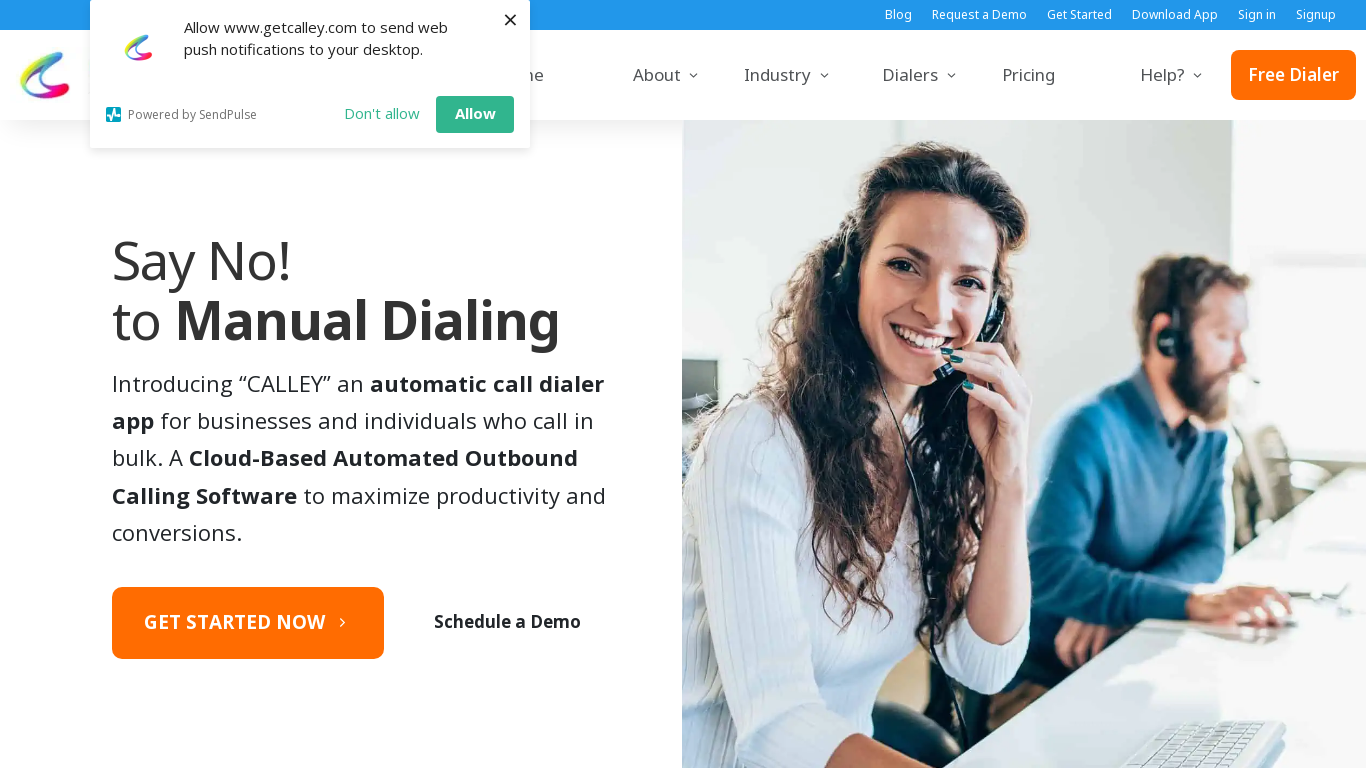

Navigated back to sitemap
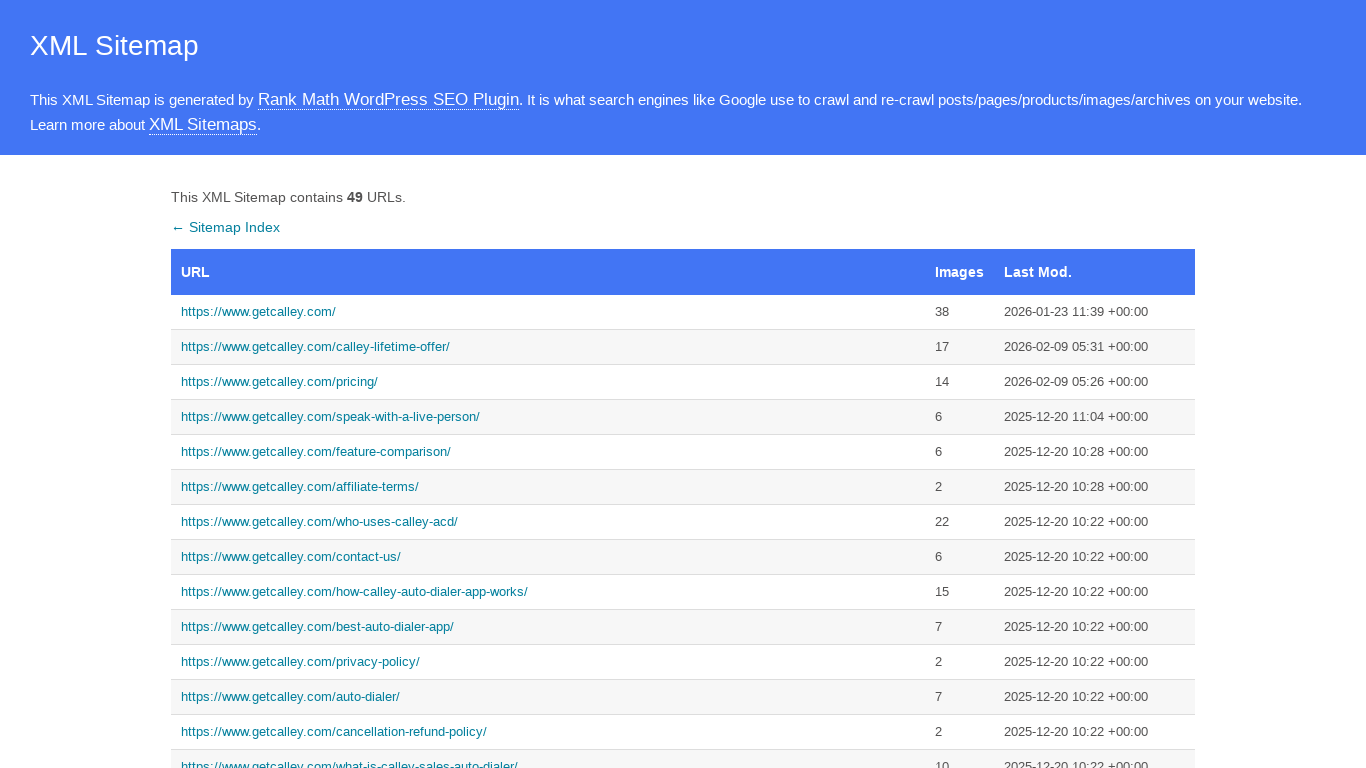

Clicked calley-call-from-browser page link at (548, 384) on text=https://www.getcalley.com/calley-call-from-browser/
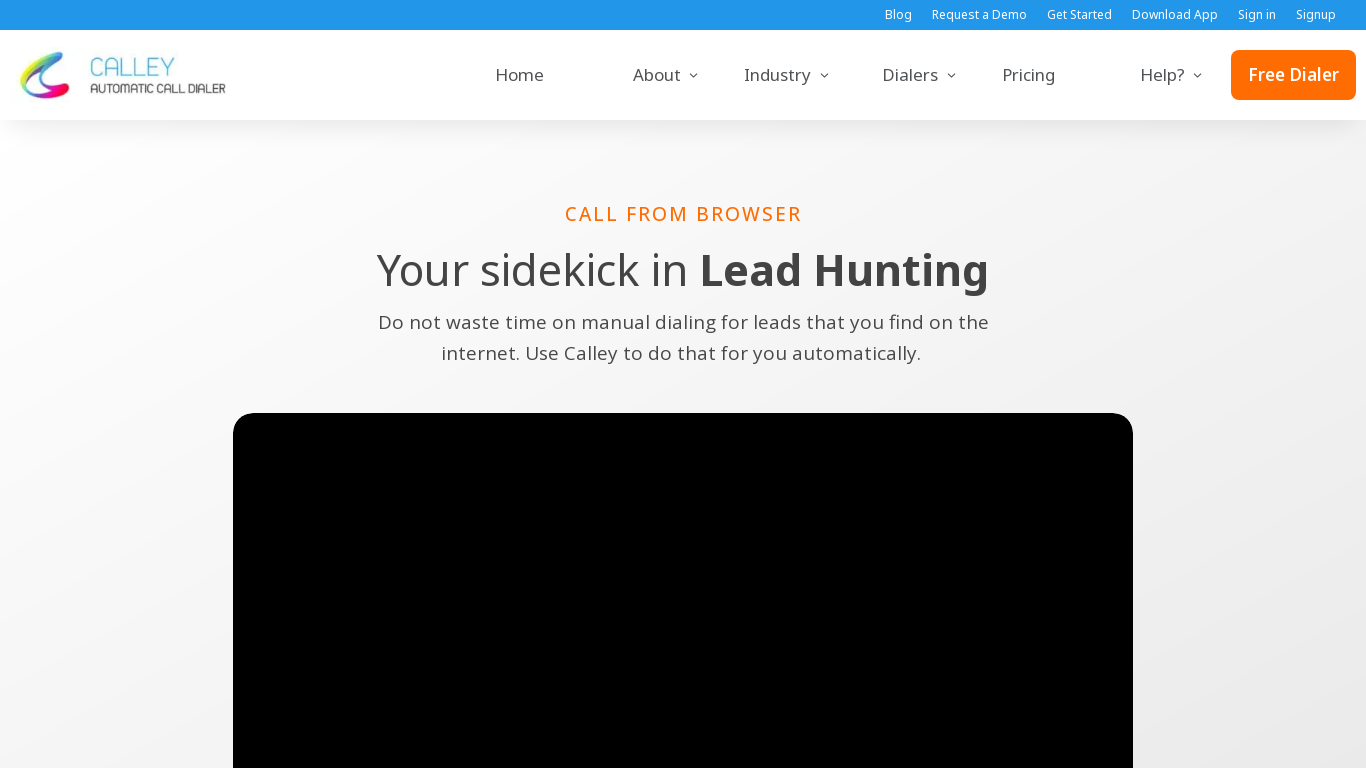

Call from browser page loaded
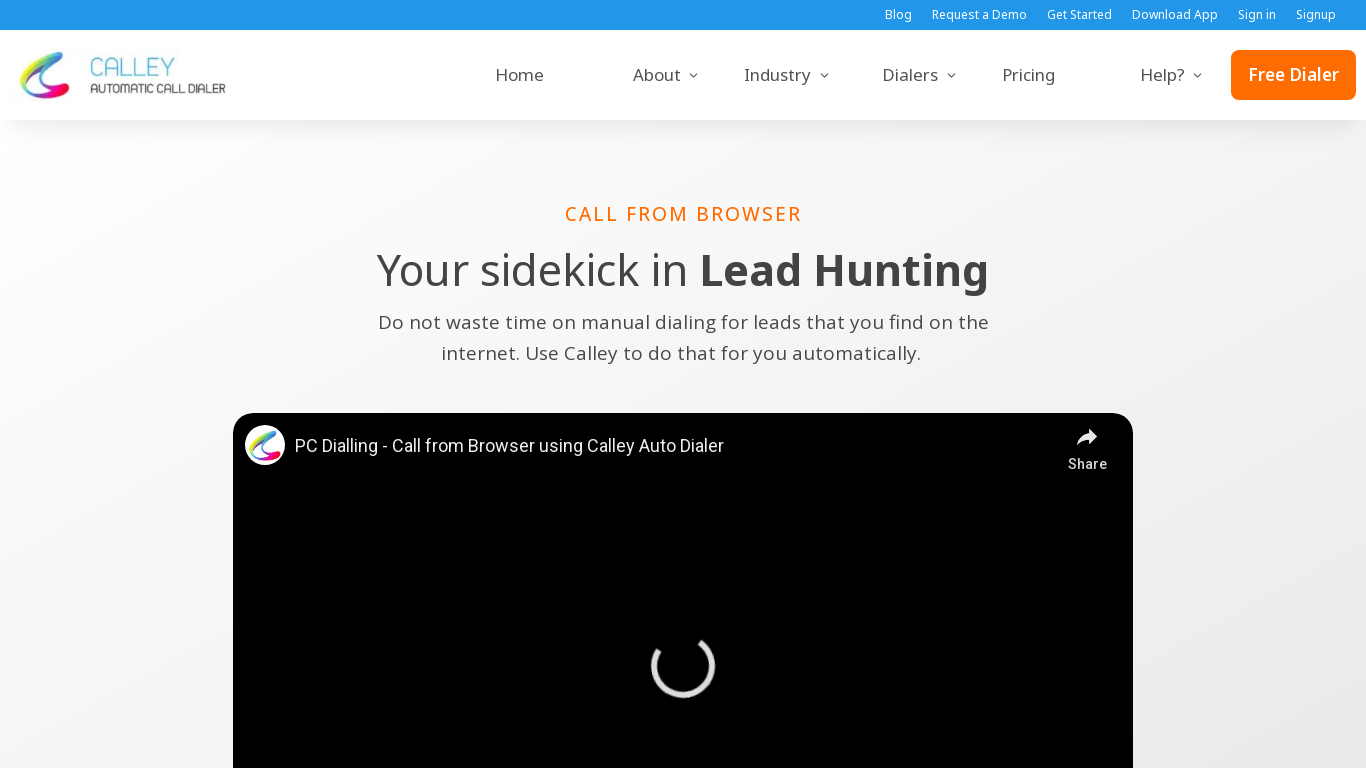

Navigated back to sitemap
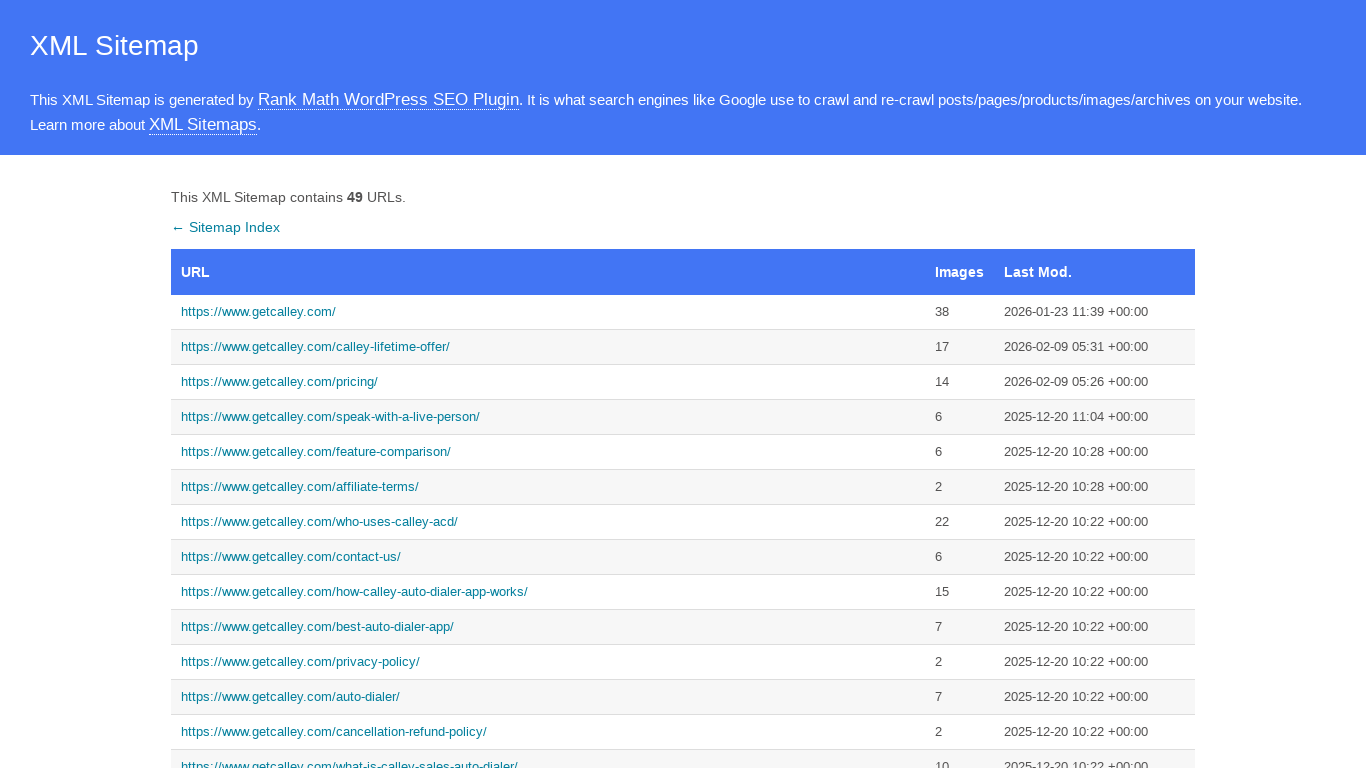

Clicked calley-pro-features page link at (548, 384) on text=https://www.getcalley.com/calley-pro-features/
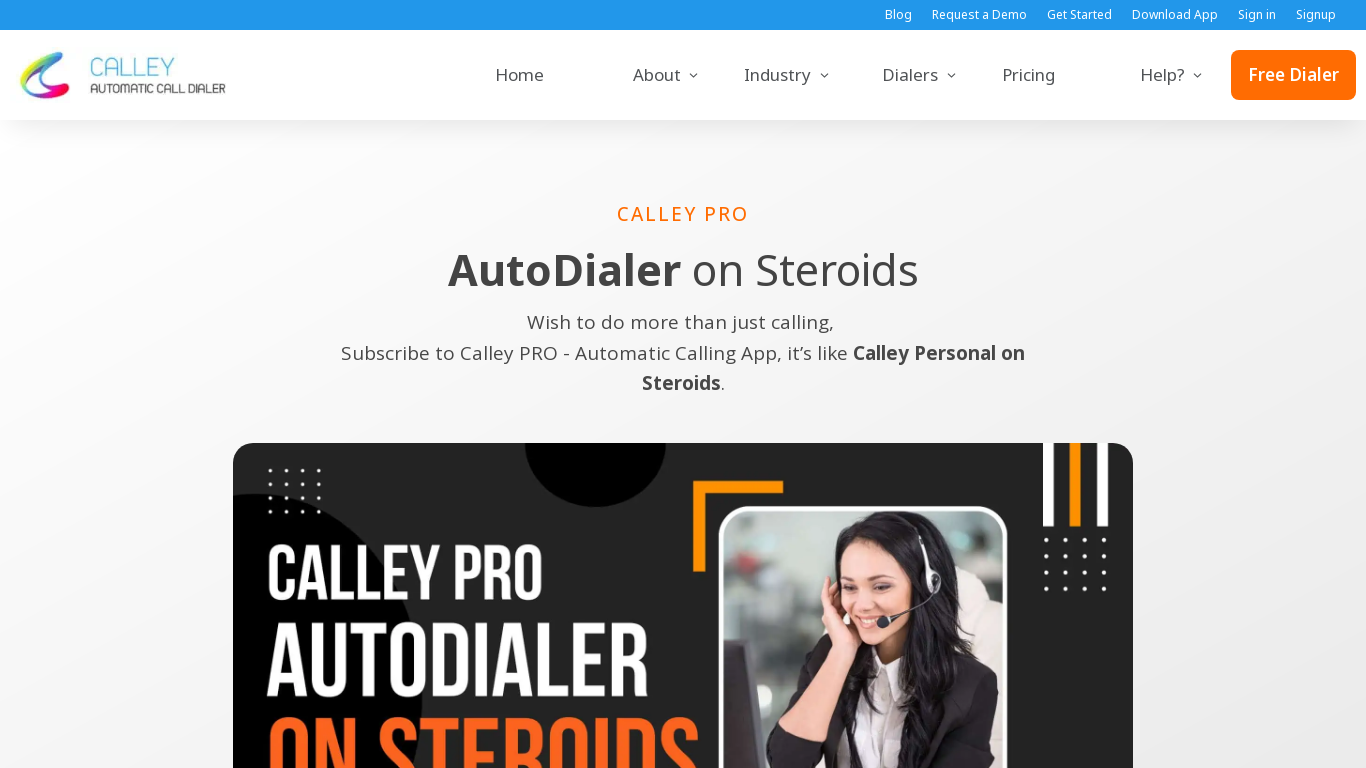

Pro features page loaded
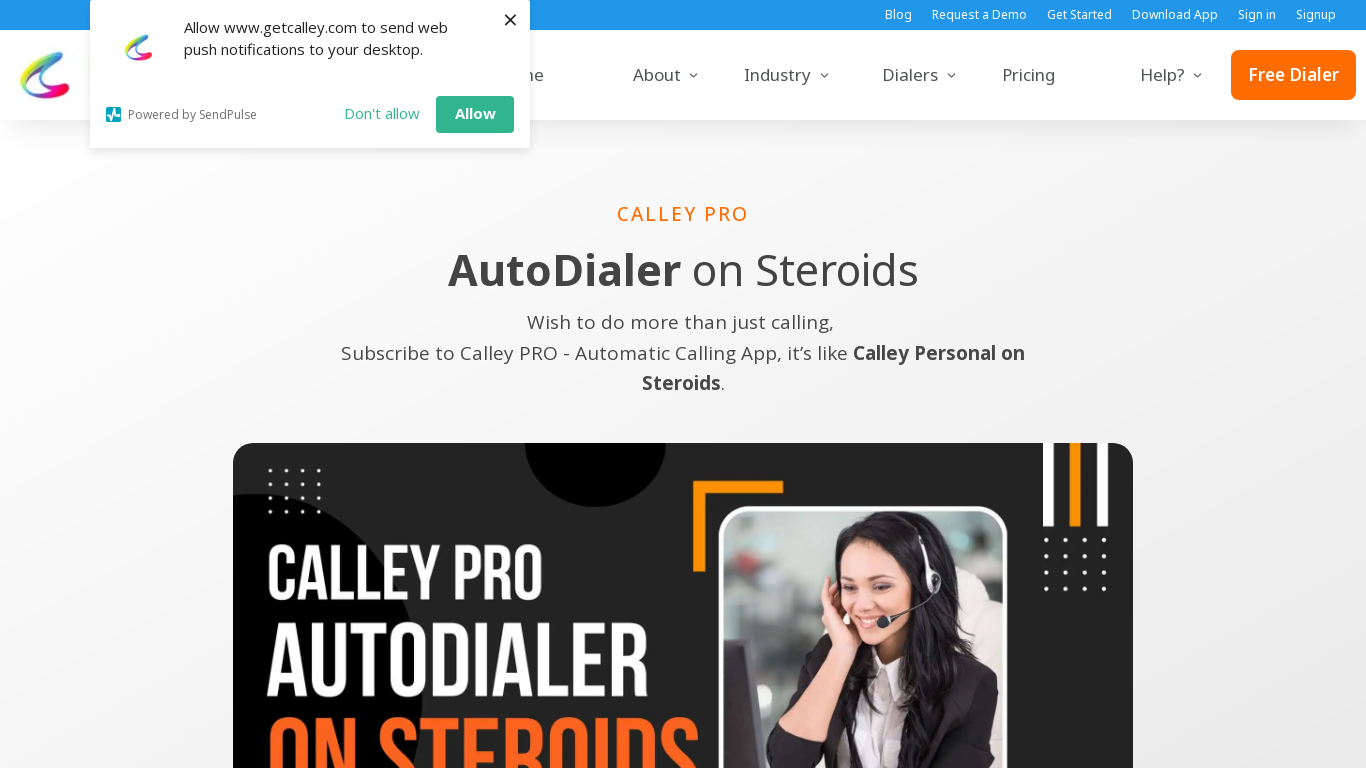

Navigated back to sitemap
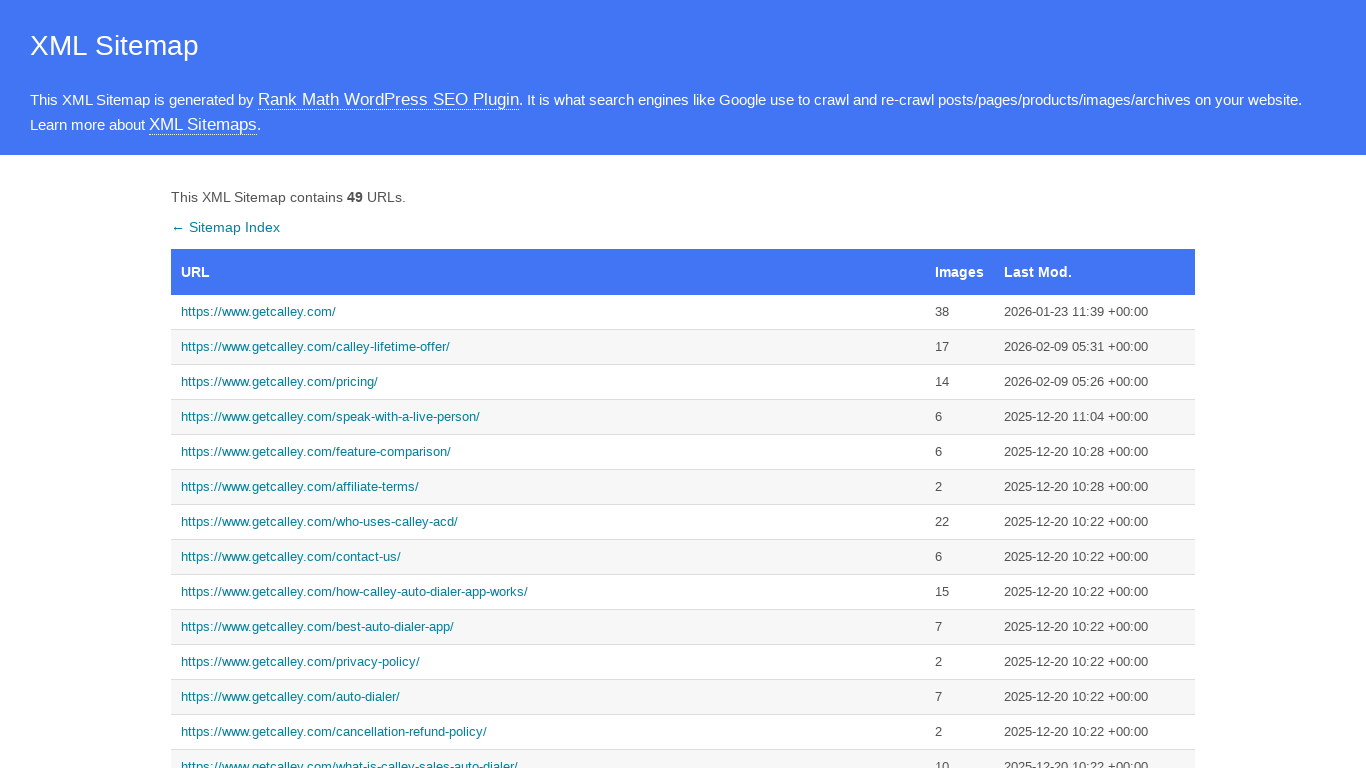

Clicked best-auto-dialer-app page link at (548, 627) on text=https://www.getcalley.com/best-auto-dialer-app/
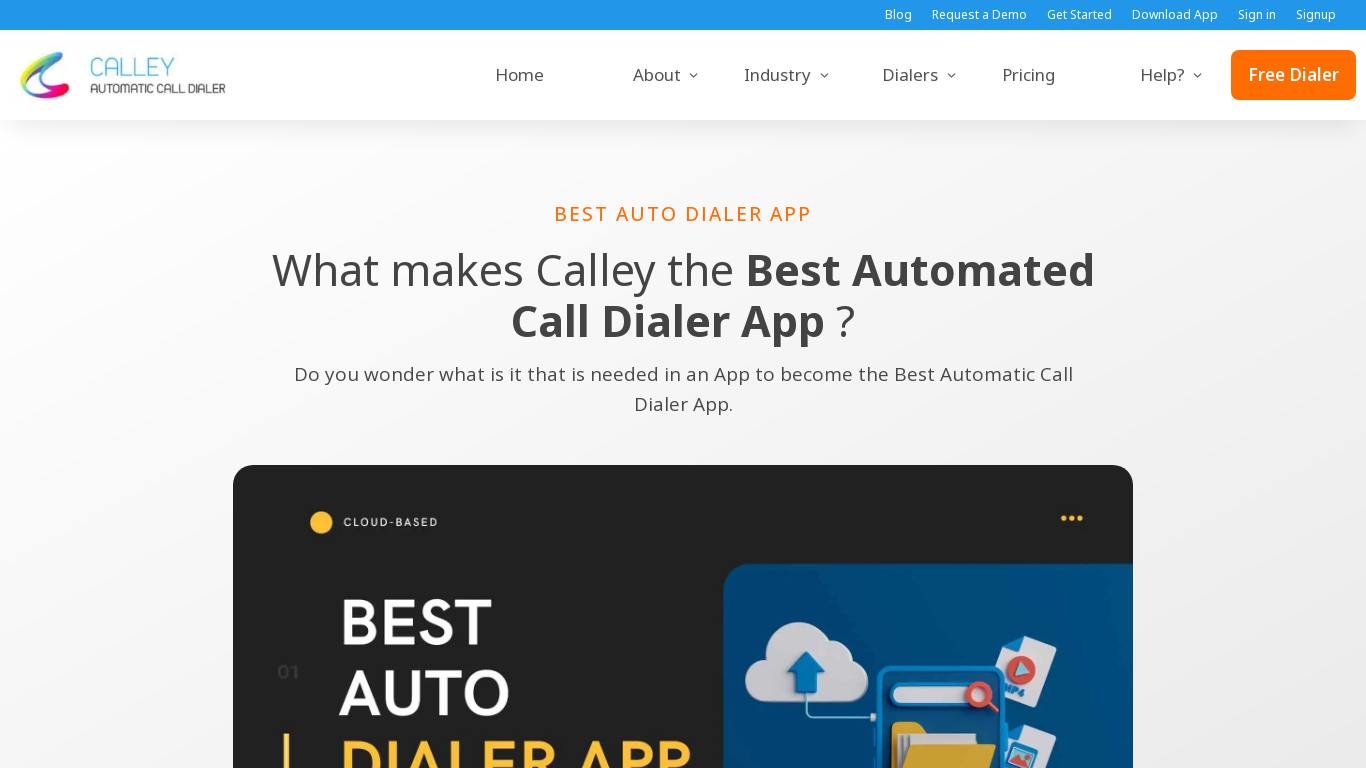

Best auto dialer app page loaded
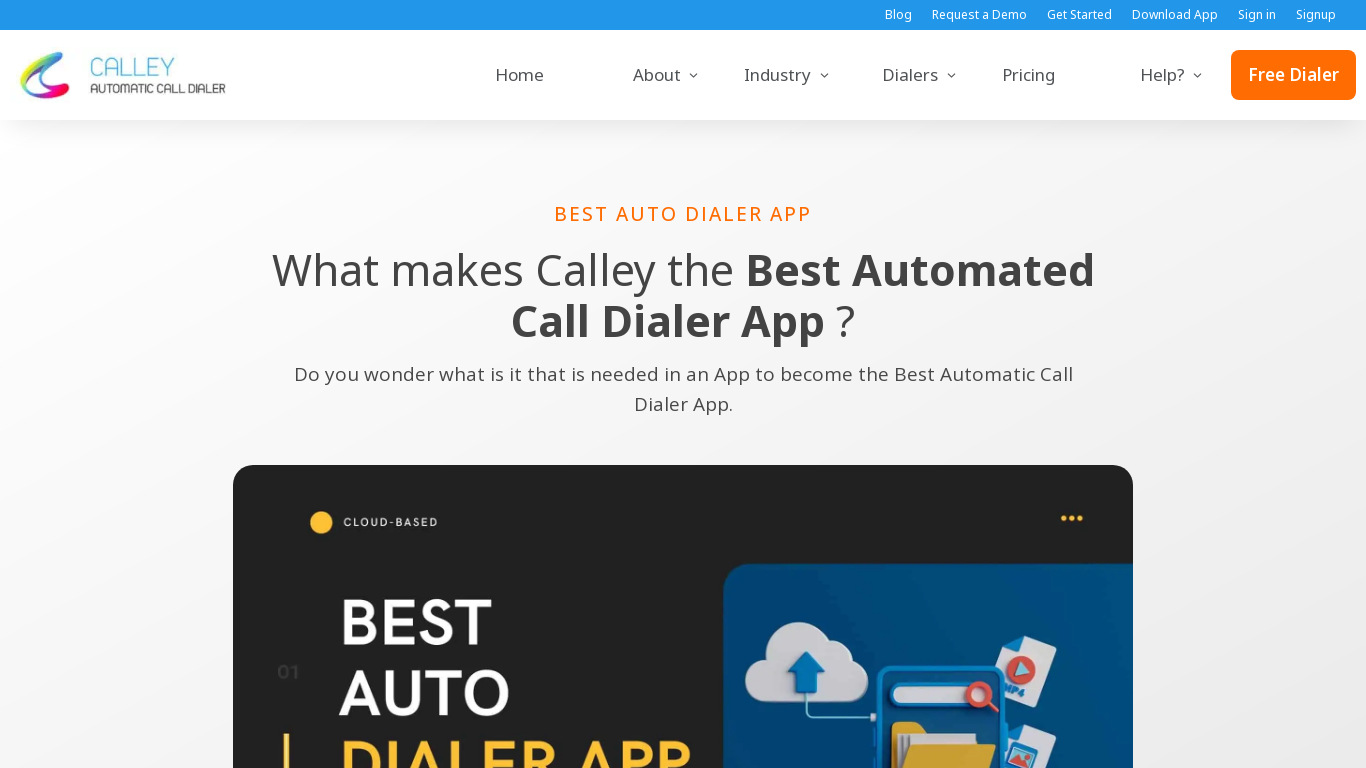

Navigated back to sitemap
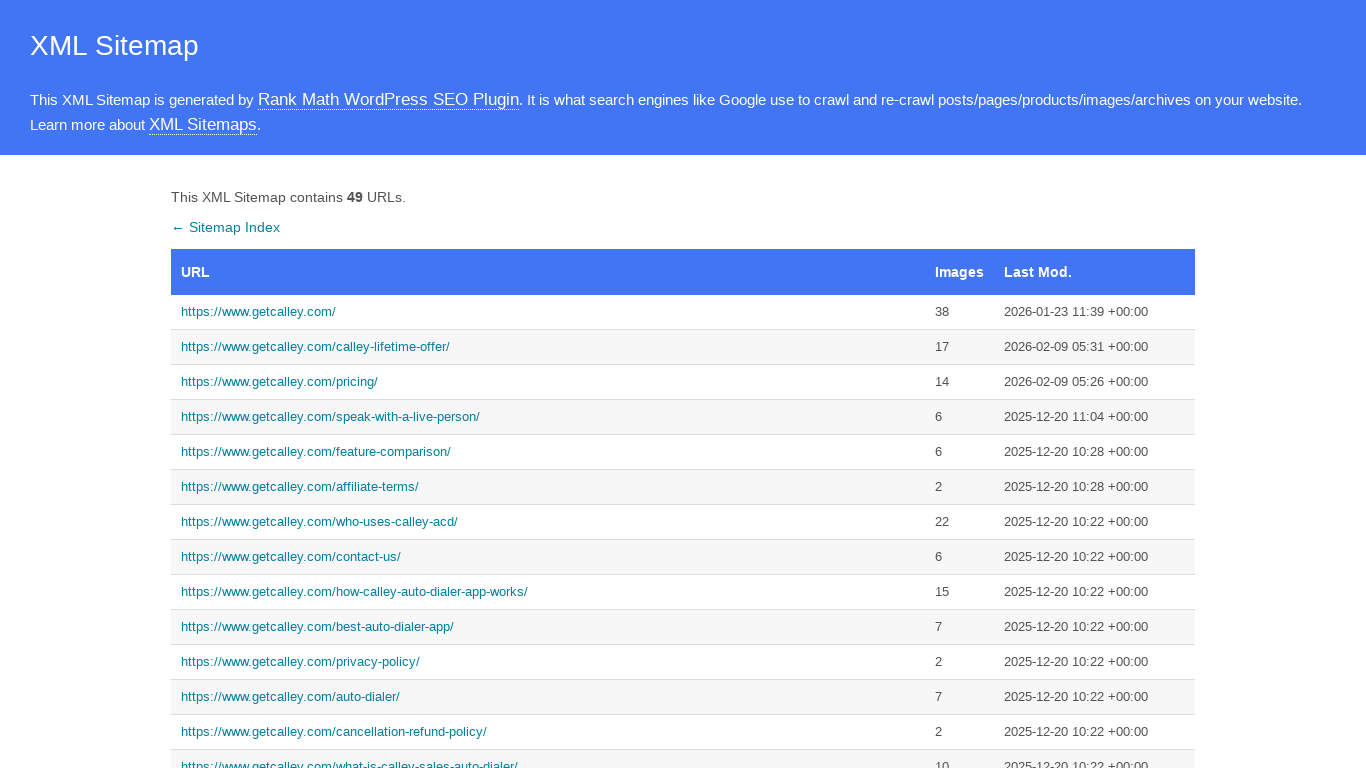

Clicked calley-zoho-crm-integration page link at (548, 384) on text=https://www.getcalley.com/calley-zoho-crm-integration/
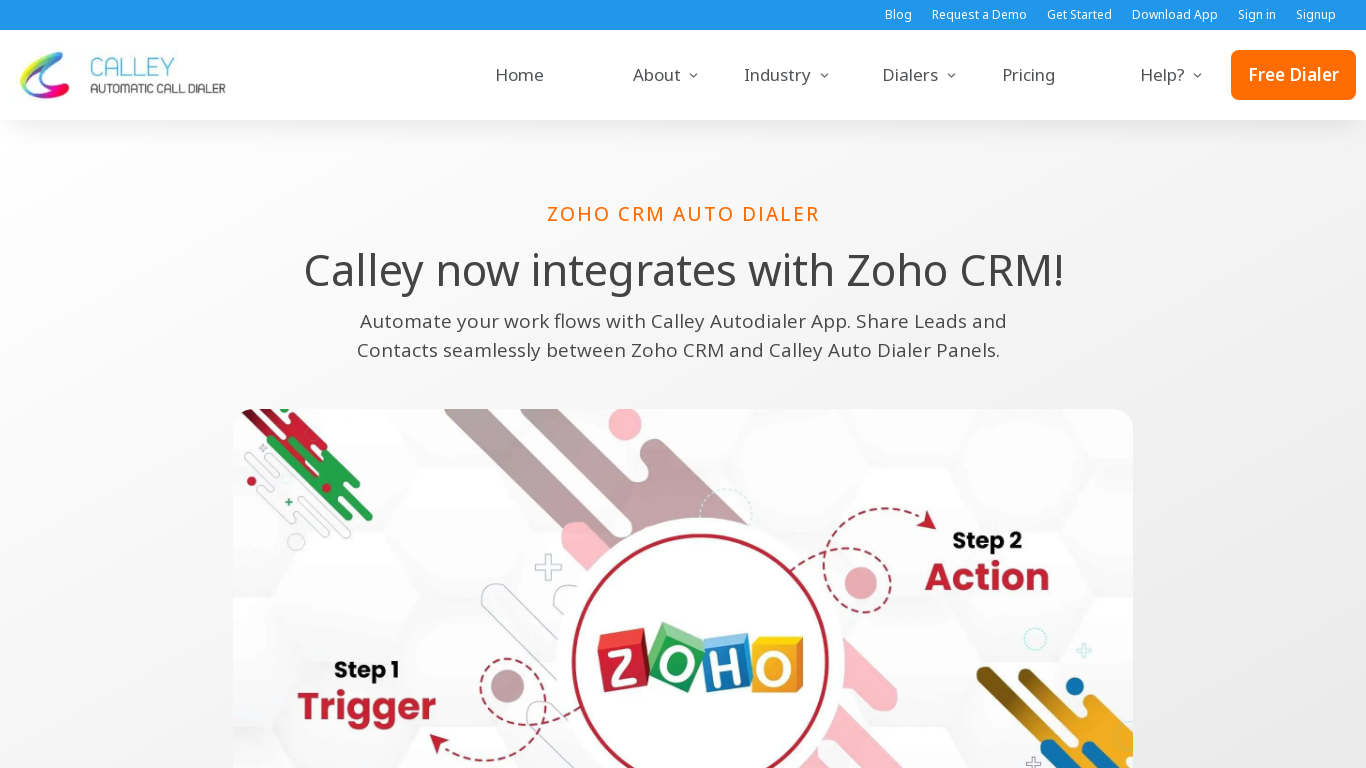

Zoho CRM integration page loaded
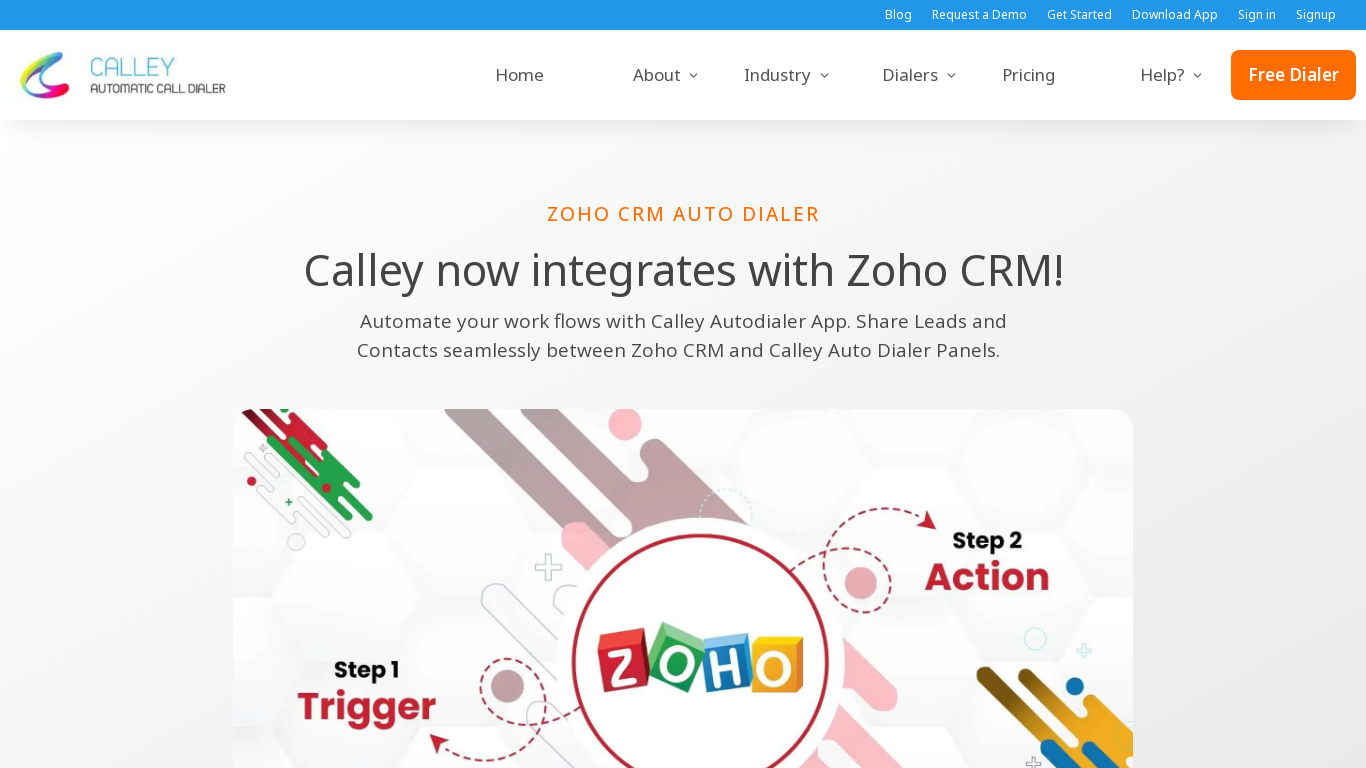

Navigated back to sitemap
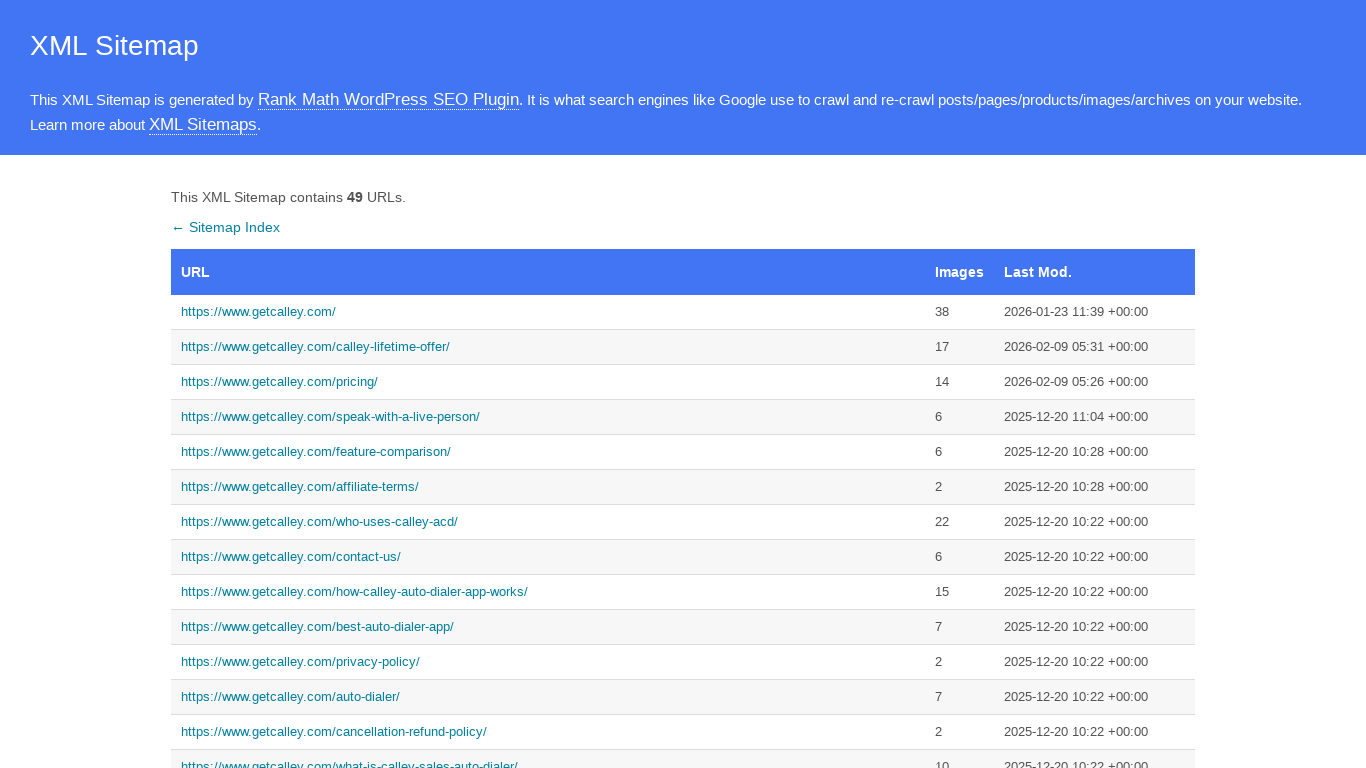

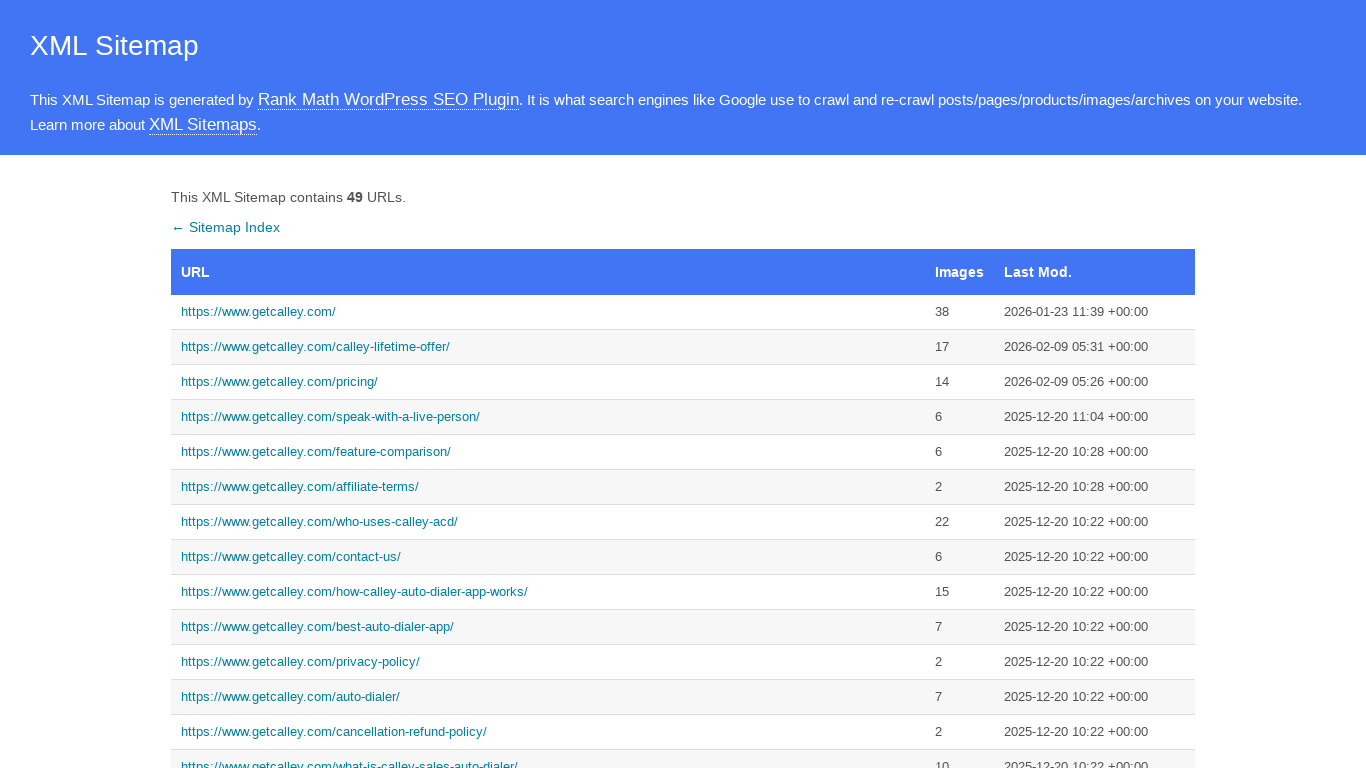